Tests right-click (context menu) functionality by performing a right-click on the Men tab element

Starting URL: https://www.meesho.com/

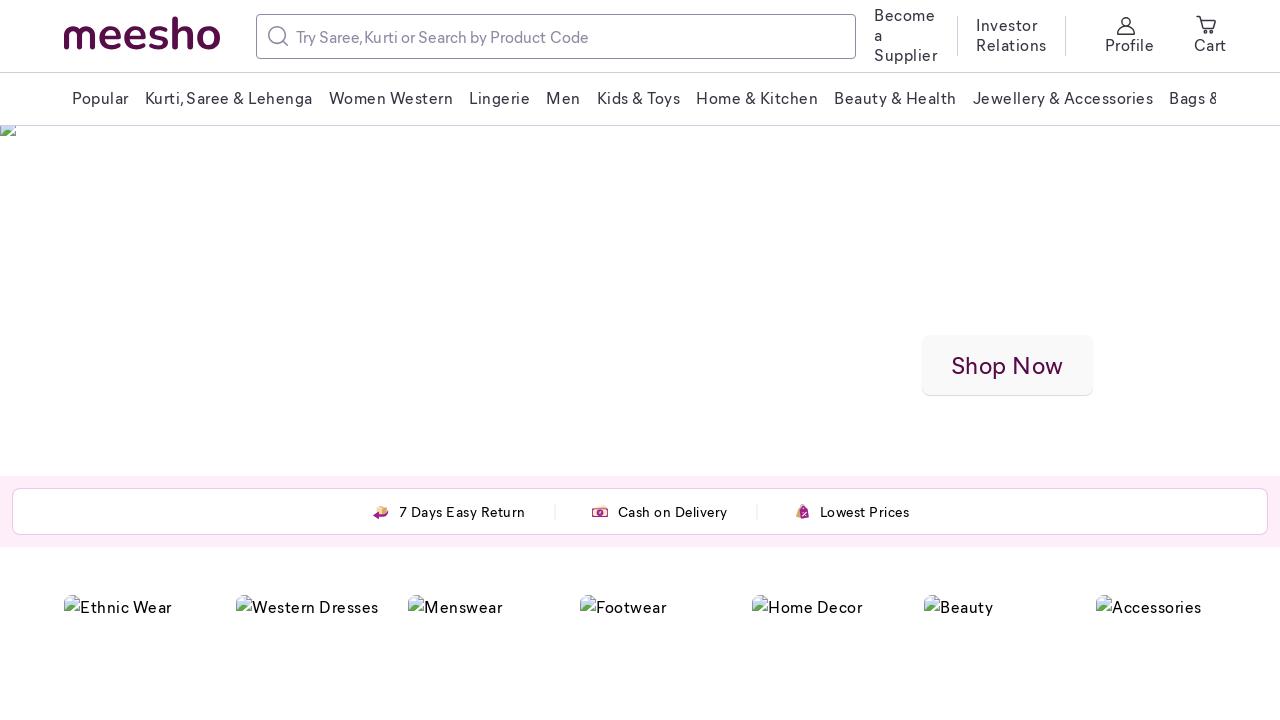

Located the Men tab element
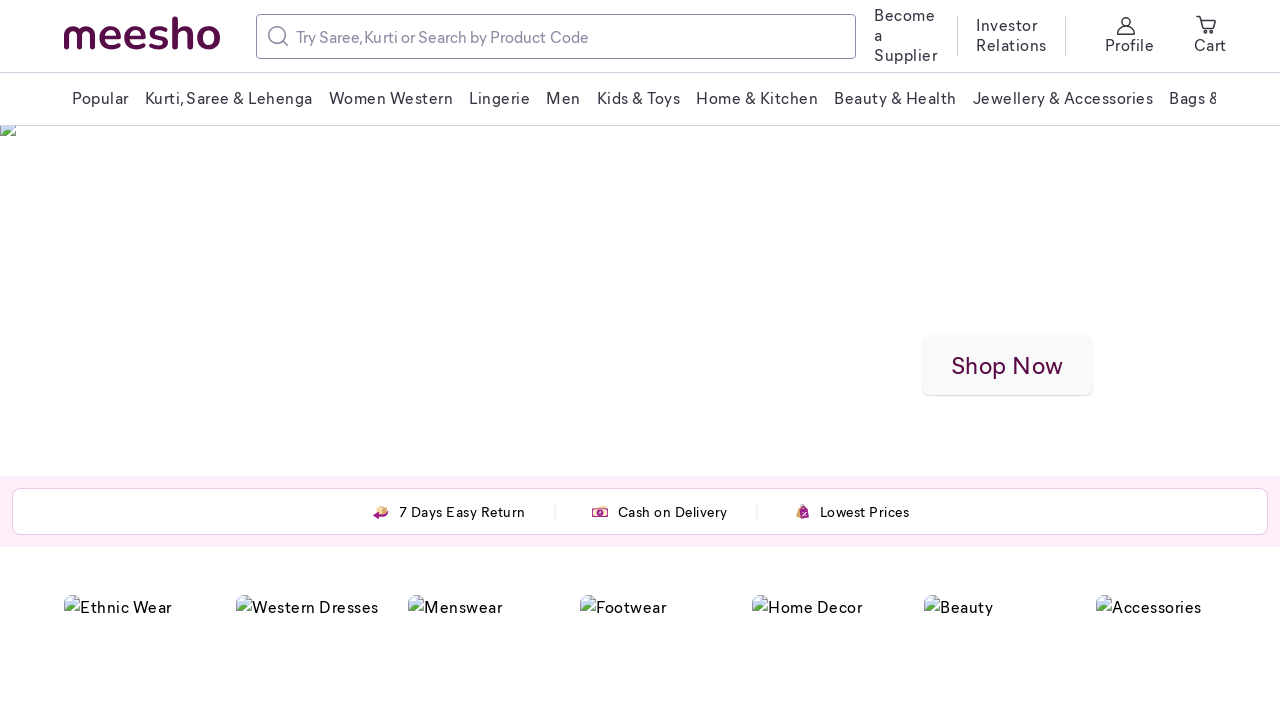

Right-clicked on the Men tab to open context menu at (563, 98) on (//span[.='Men'])[1]
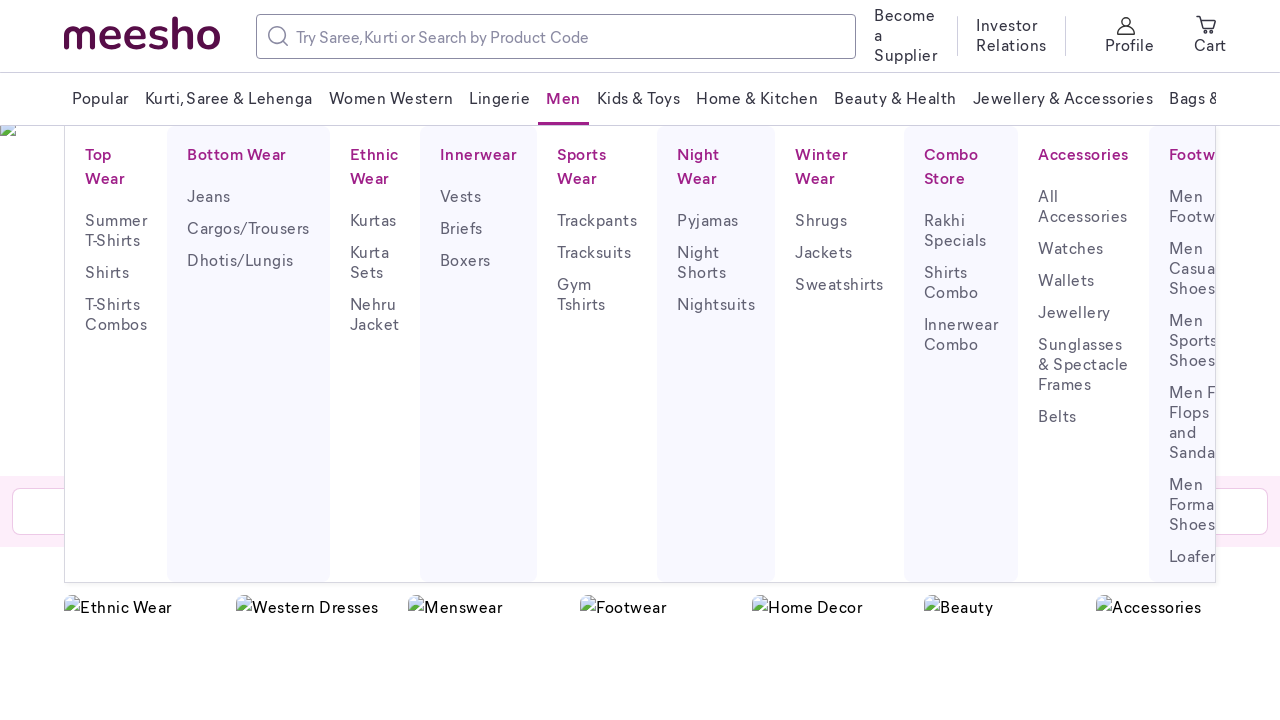

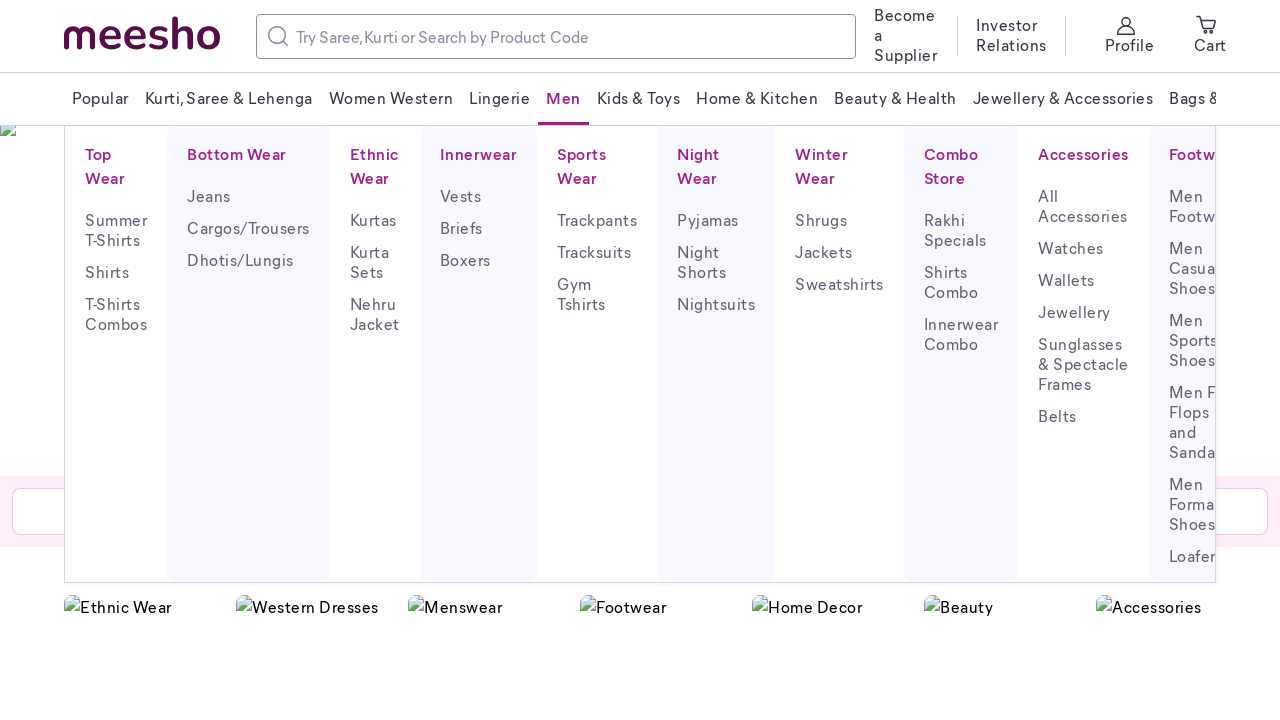